Tests multiple product buttons on the XenonStack homepage by clicking each button, verifying navigation to a new page, and navigating back to the original page. This validates that all main CTA buttons are functional.

Starting URL: https://www.xenonstack.com/

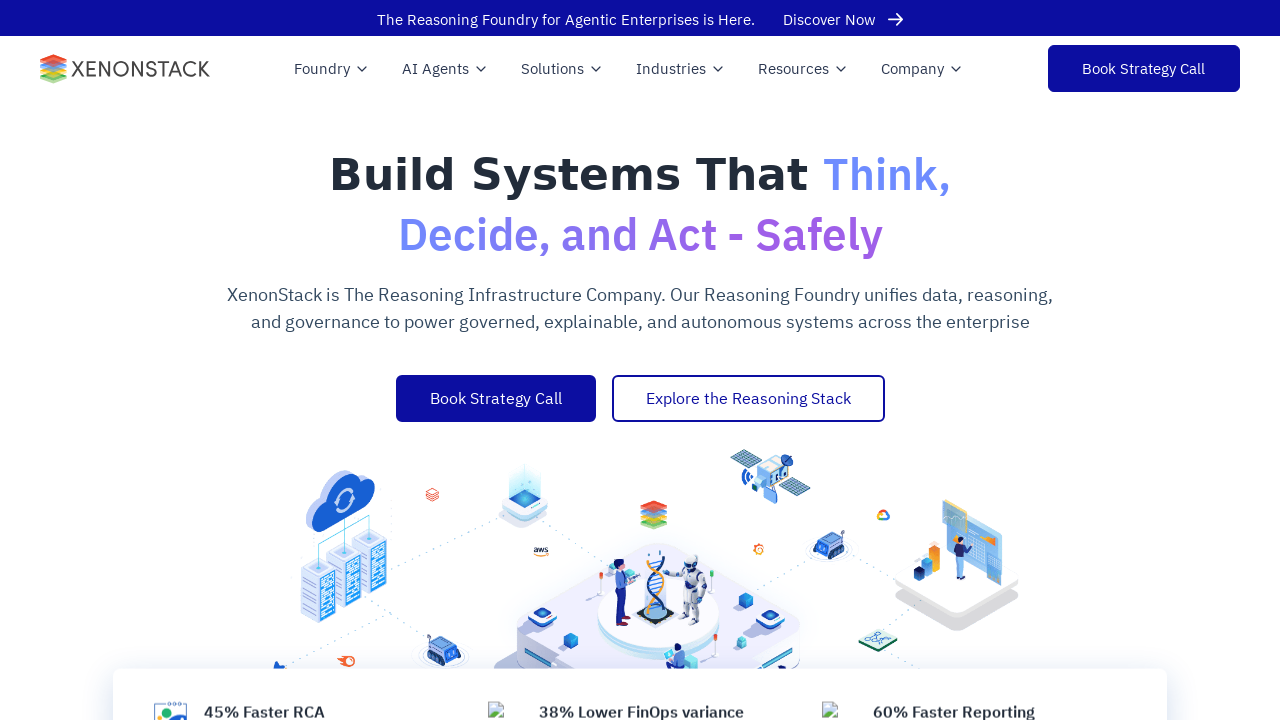

Set viewport size to 1850x1053
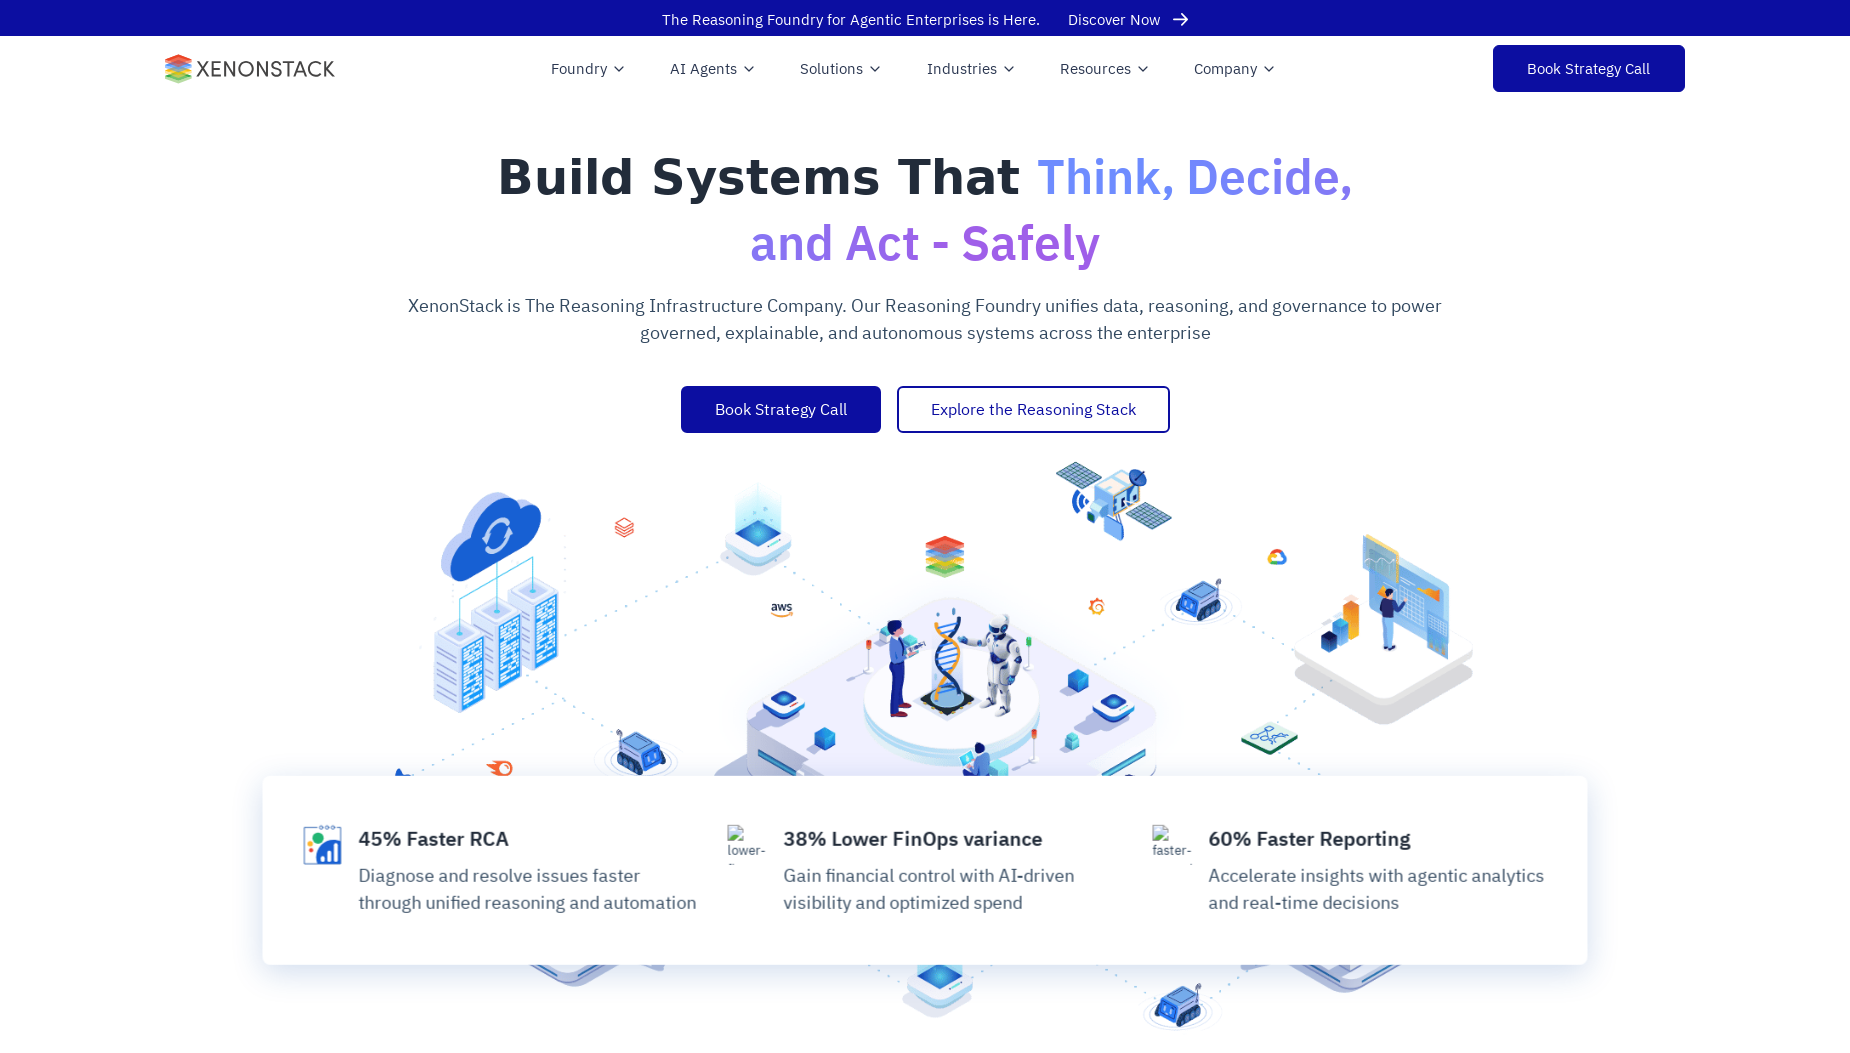

Button test failed for selector: #product-main-section-one .product-button > p, error: Page.wait_for_selector: Timeout 20000ms exceeded.
Call log:
  - waiting for locator("#product-main-section-one .product-button > p") to be visible

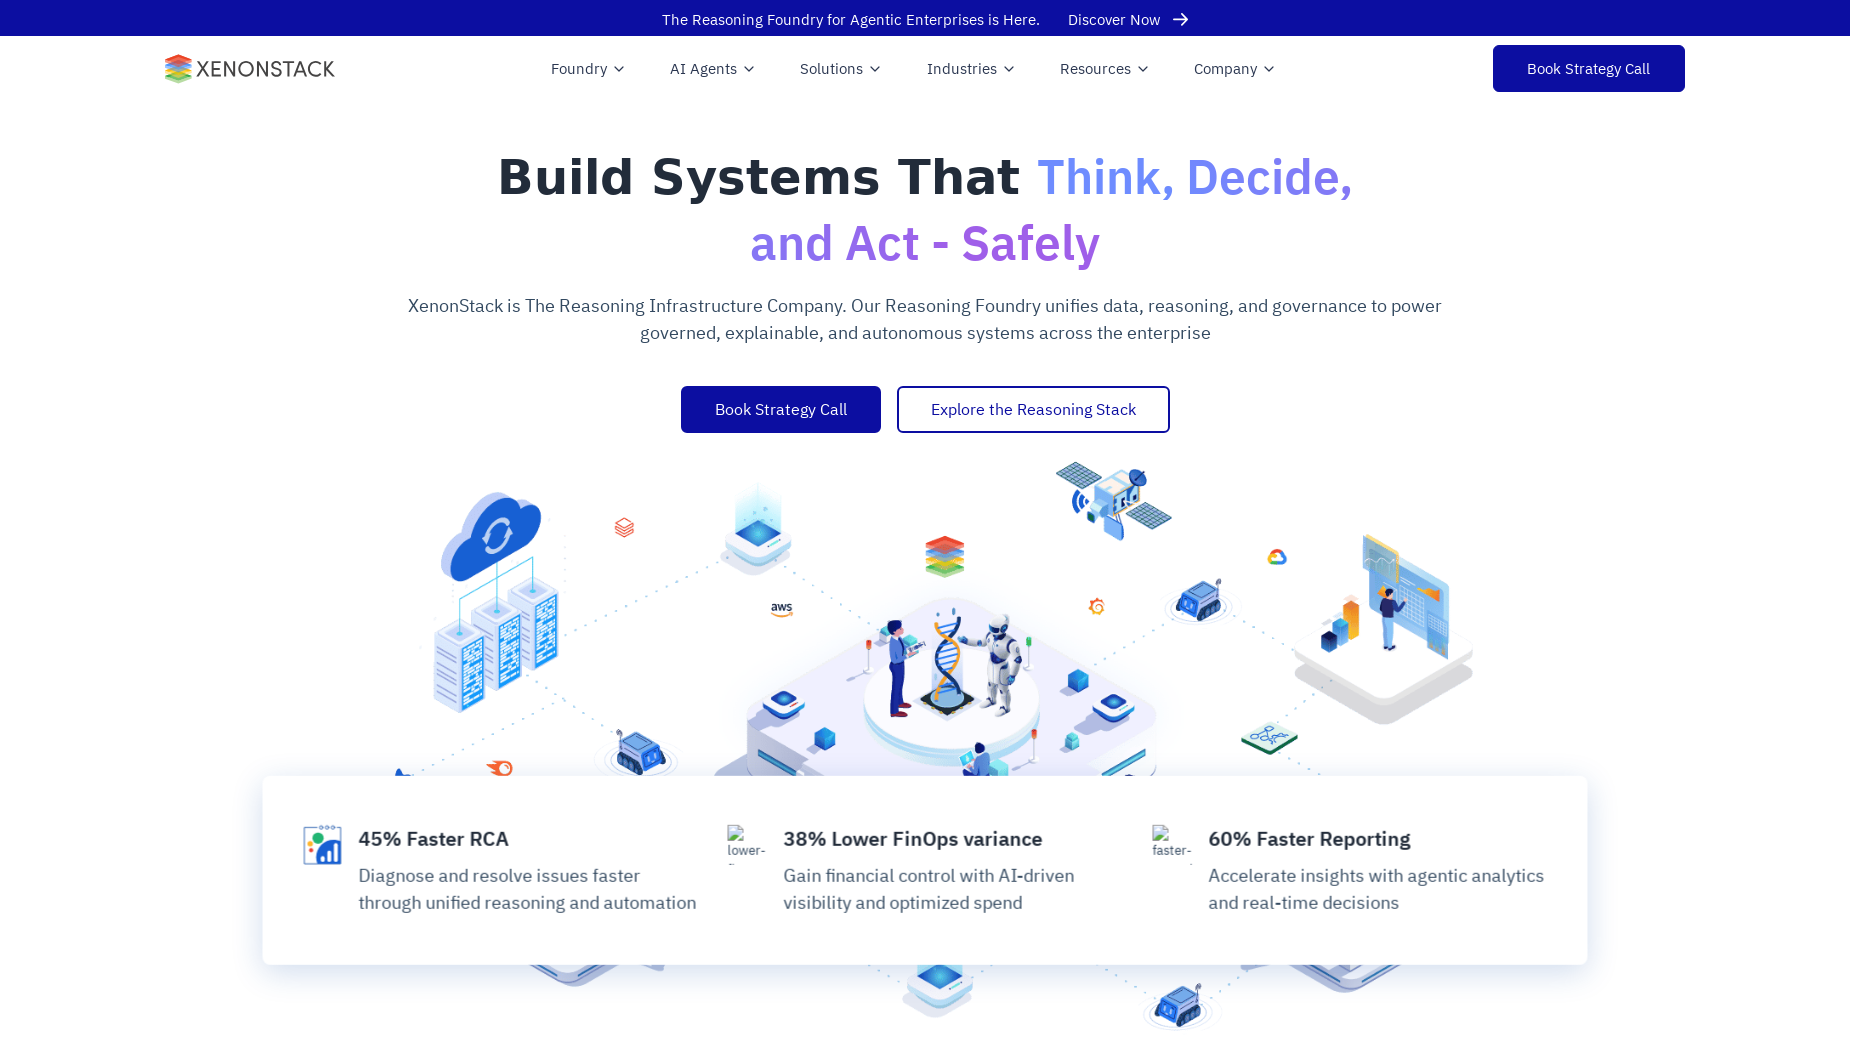

Button test failed for selector: #product-main-section-two .product-button > p, error: Page.wait_for_selector: Timeout 20000ms exceeded.
Call log:
  - waiting for locator("#product-main-section-two .product-button > p") to be visible

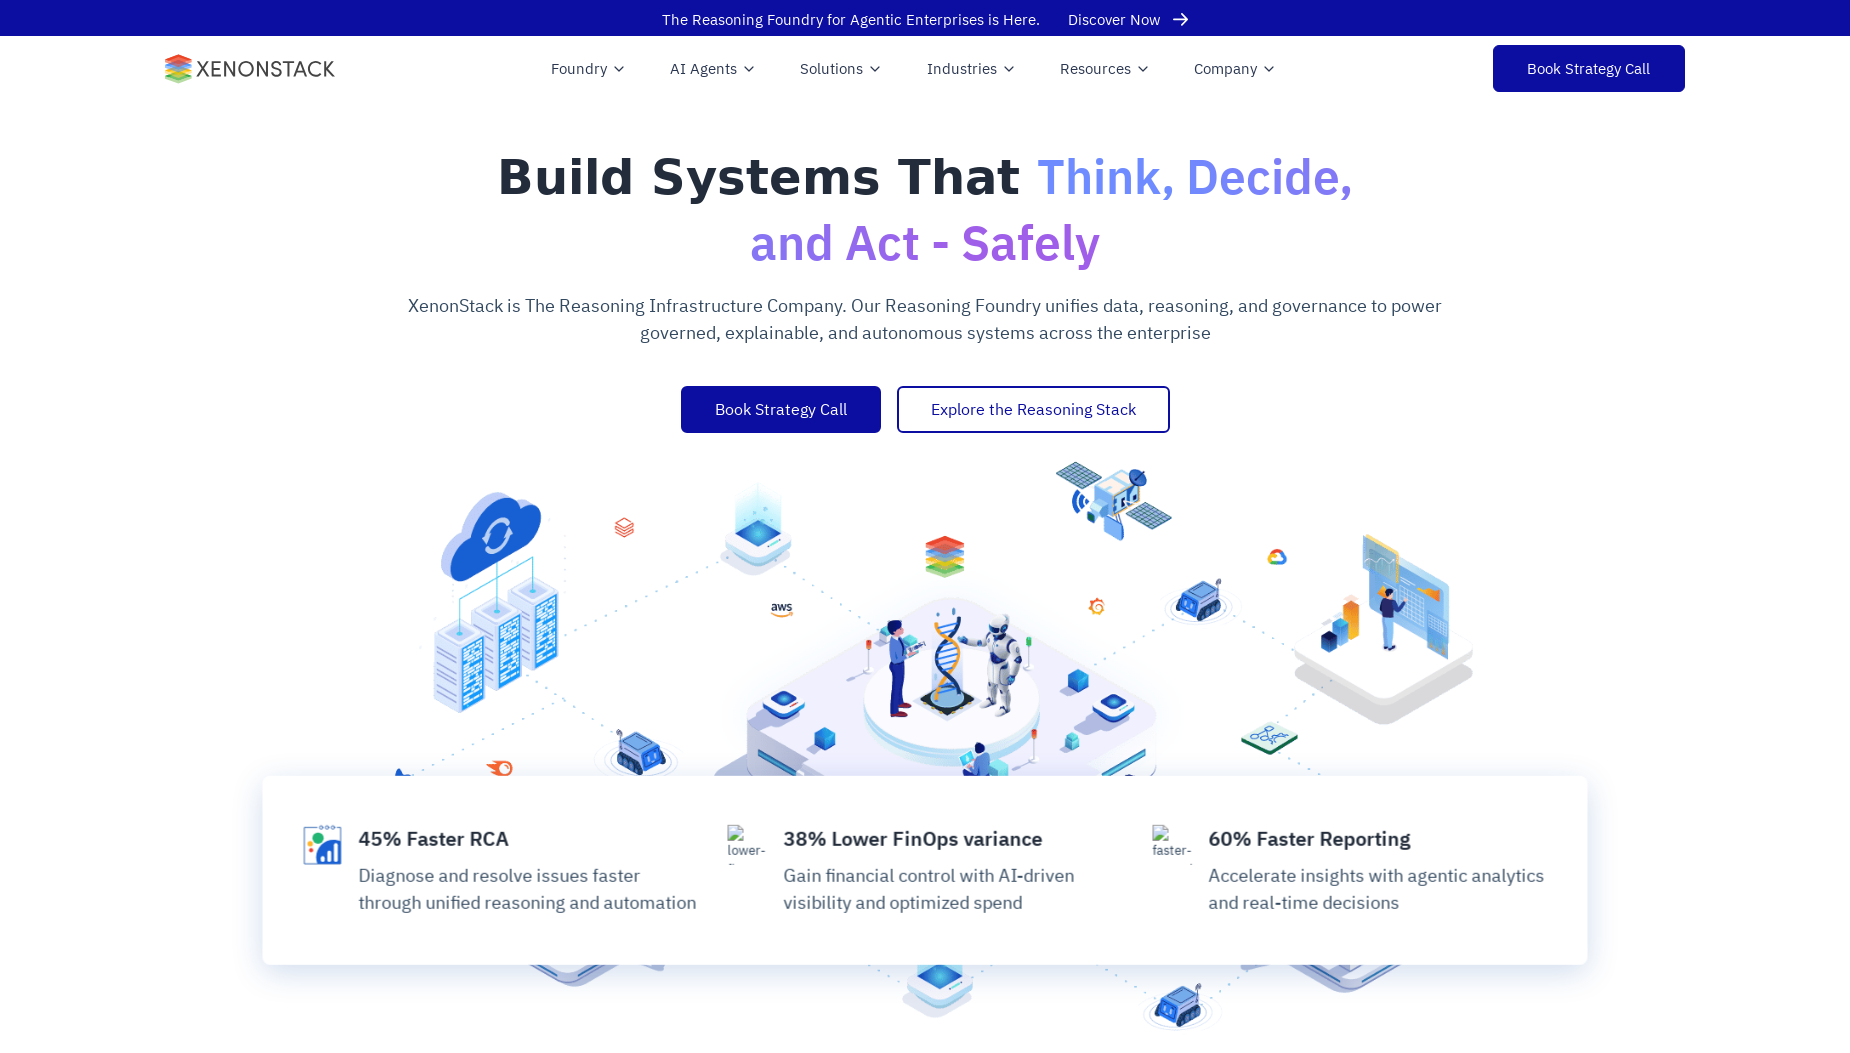

Button test failed for selector: #product-main-section-three .product-button > p, error: Page.wait_for_selector: Timeout 20000ms exceeded.
Call log:
  - waiting for locator("#product-main-section-three .product-button > p") to be visible

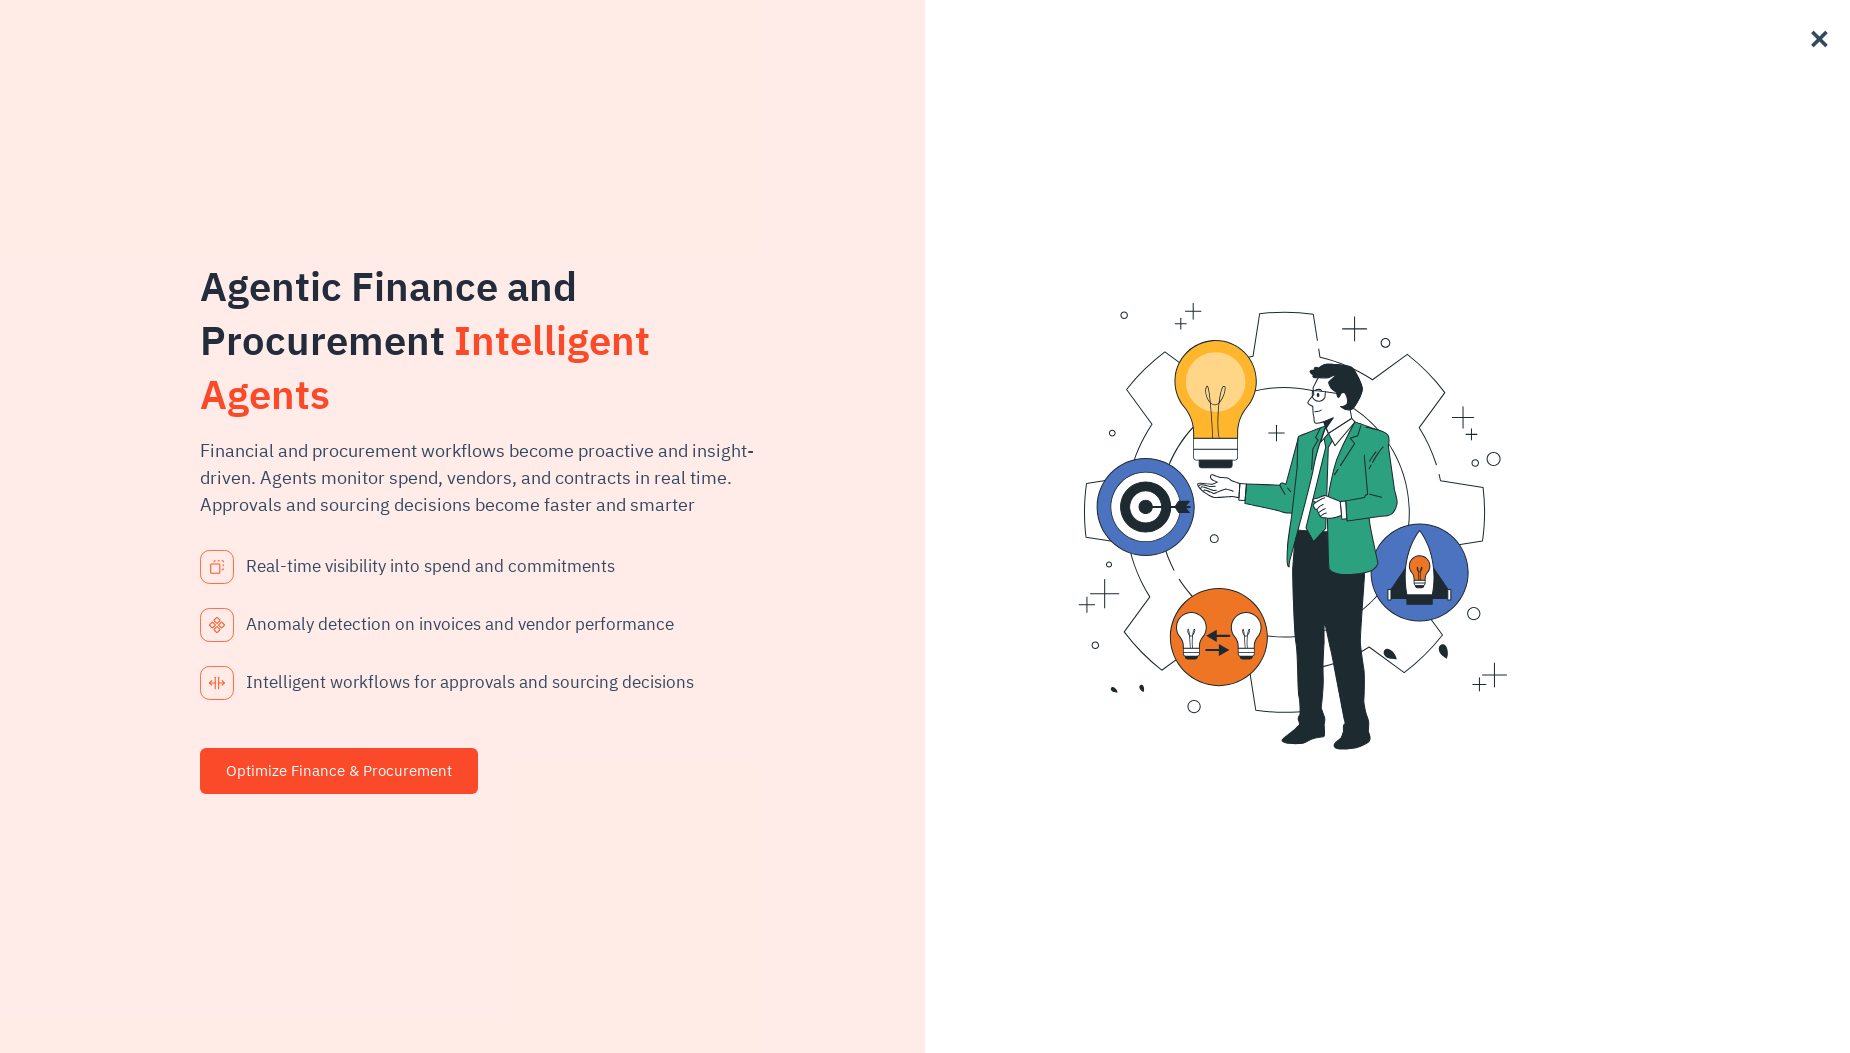

Button test failed for selector: #product-main-section-four .product-button > p, error: Page.wait_for_selector: Timeout 20000ms exceeded.
Call log:
  - waiting for locator("#product-main-section-four .product-button > p") to be visible

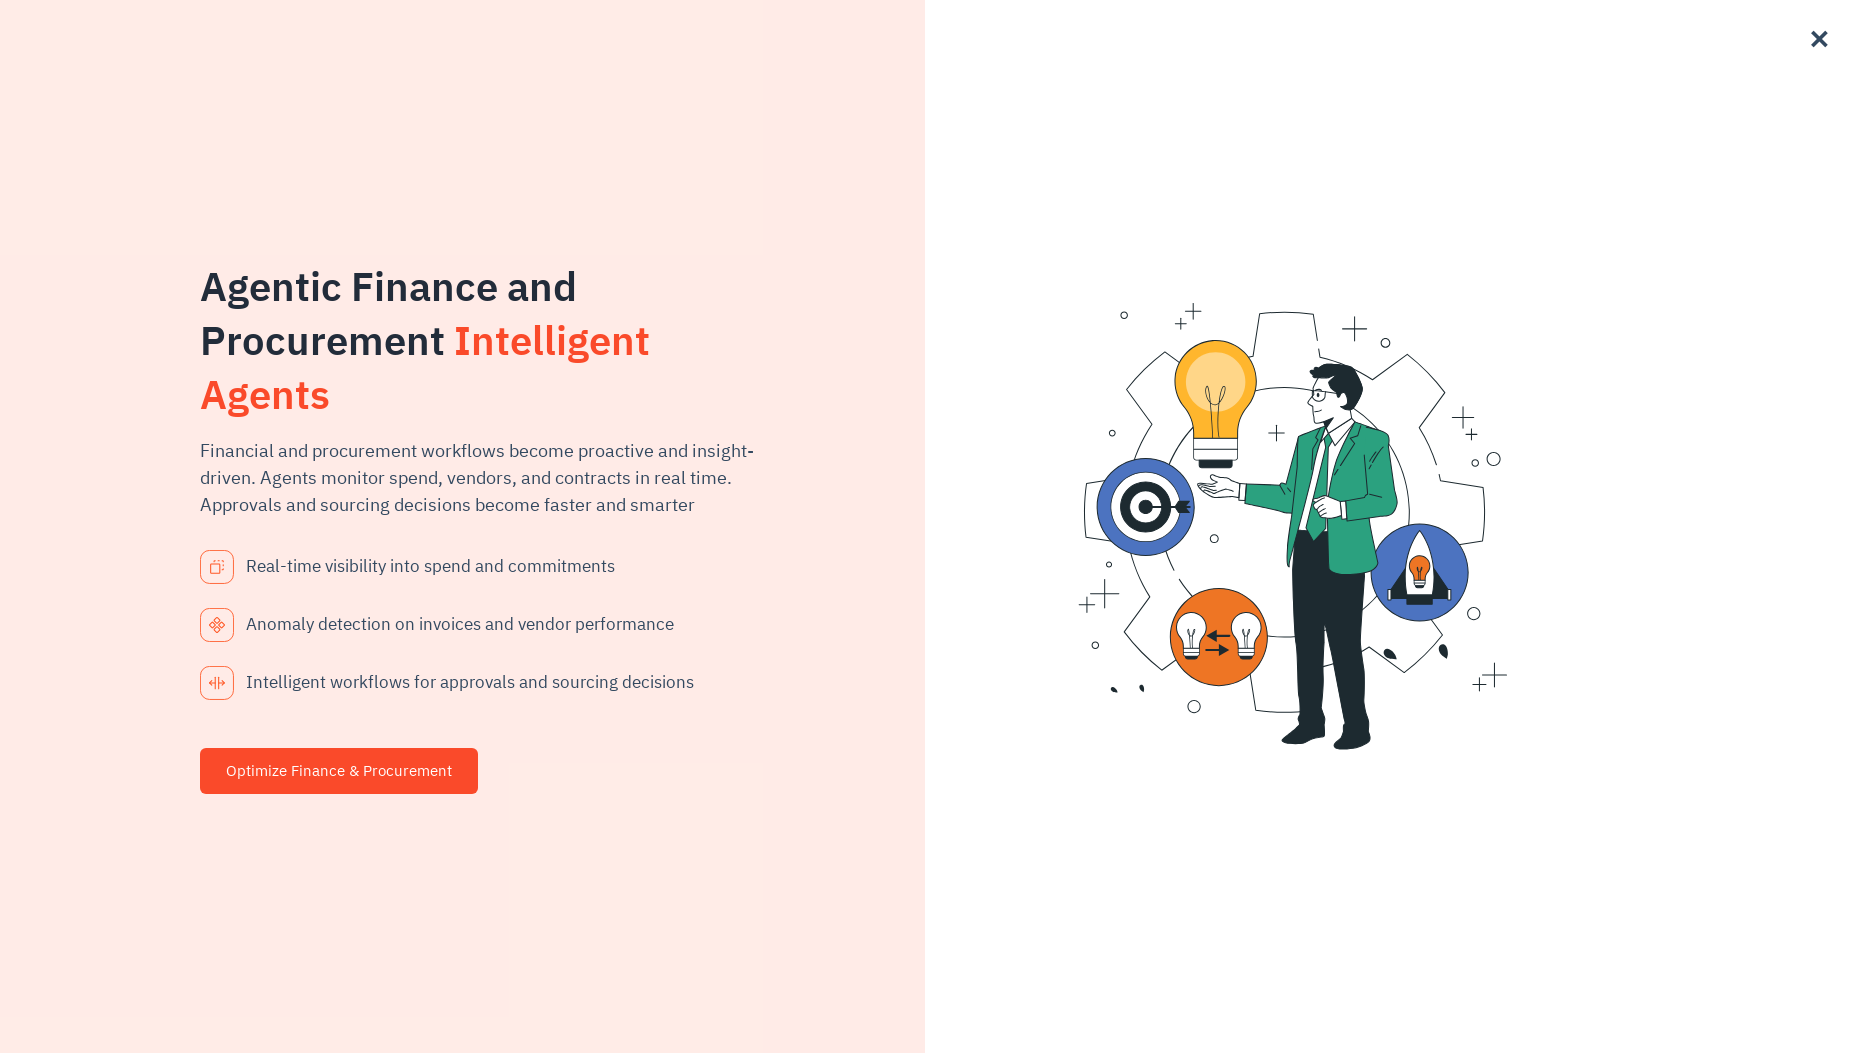

Button test failed for selector: .models-cta > p, error: Page.wait_for_selector: Timeout 20000ms exceeded.
Call log:
  - waiting for locator(".models-cta > p") to be visible

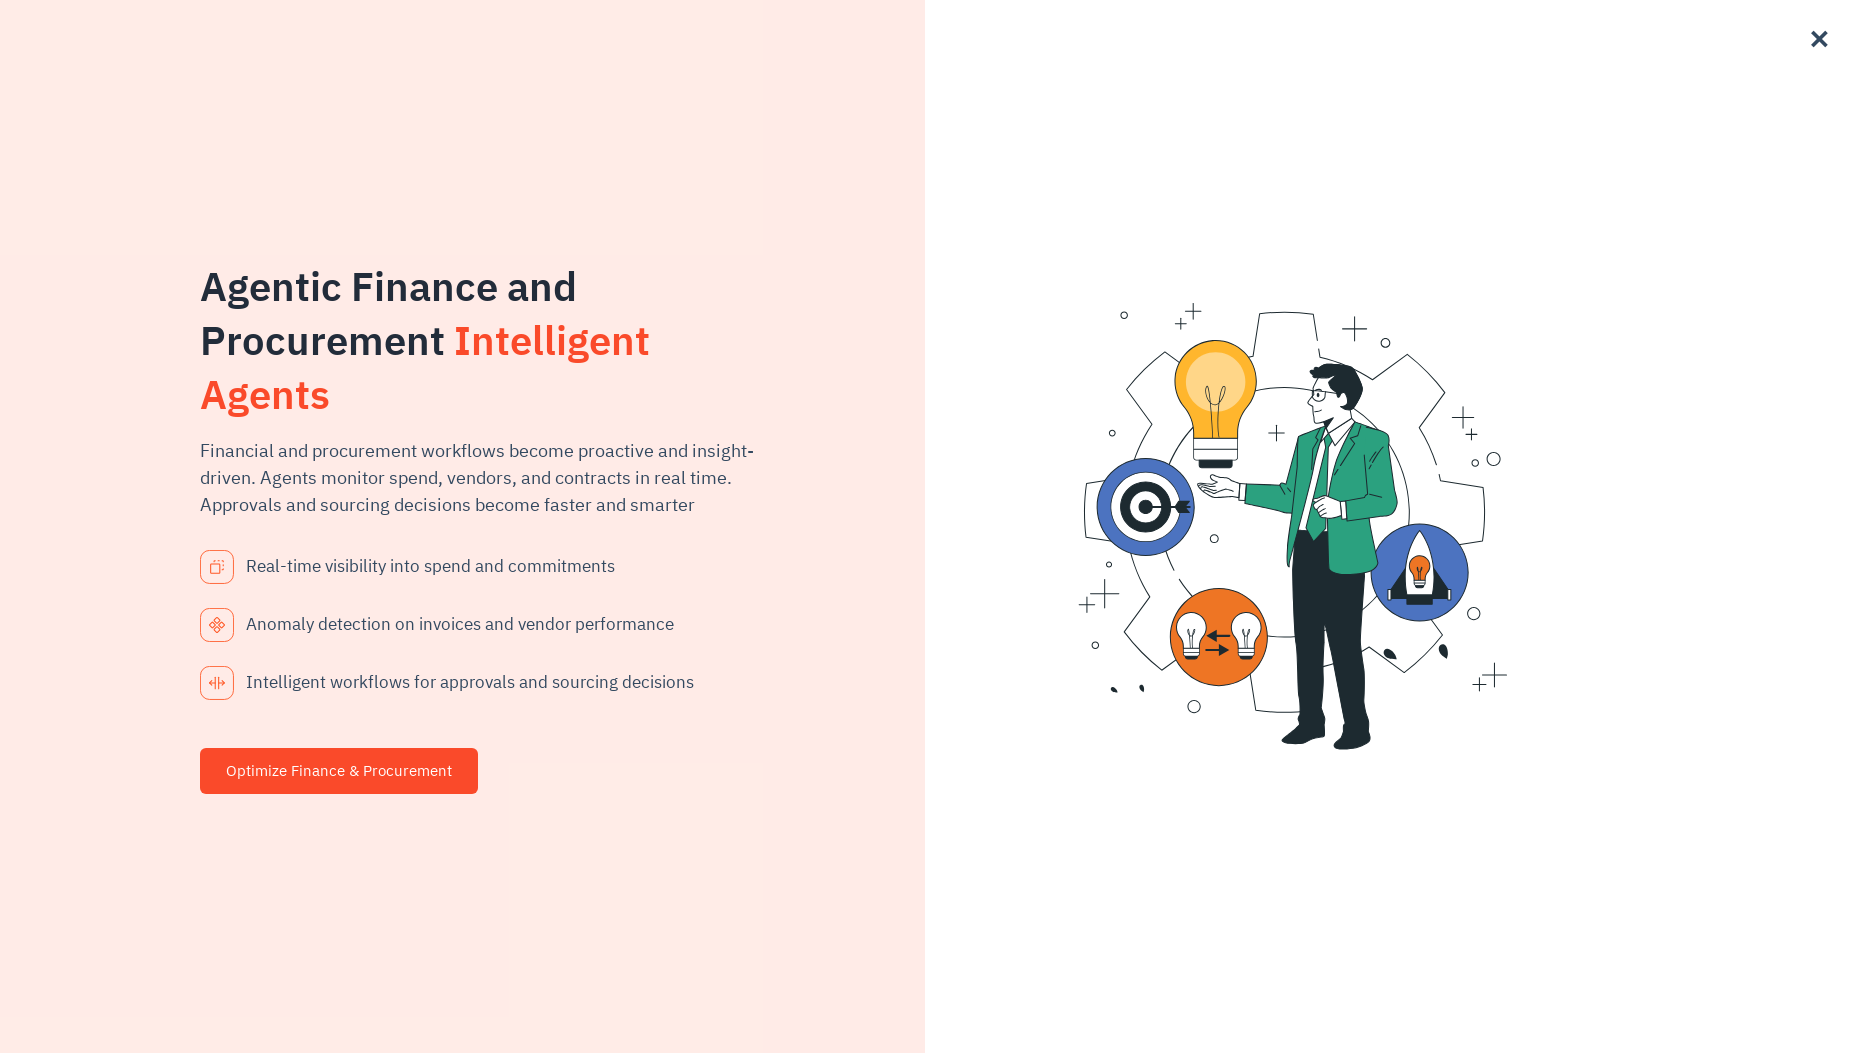

Button test failed for selector: #product-main-section-five .product-button, error: Page.wait_for_selector: Timeout 20000ms exceeded.
Call log:
  - waiting for locator("#product-main-section-five .product-button") to be visible

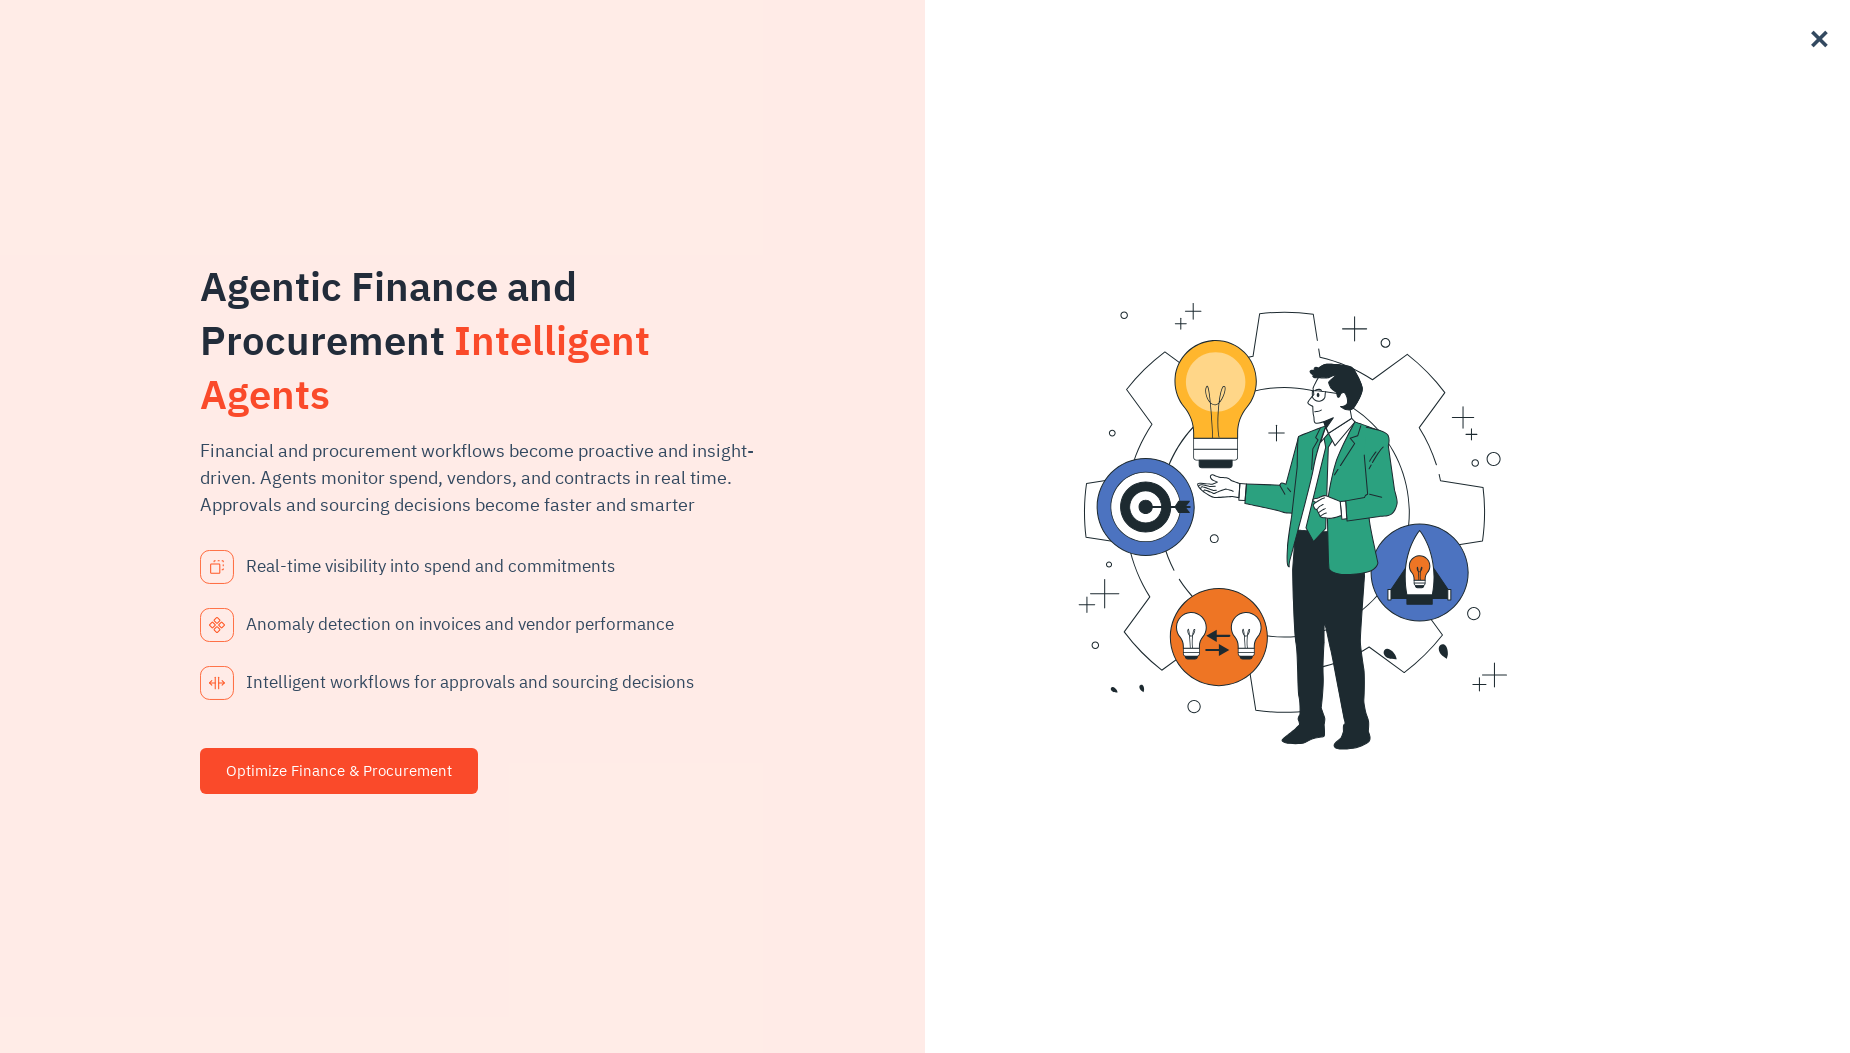

Button test failed for selector: #product-main-section-six .product-button > p, error: Page.wait_for_selector: Timeout 20000ms exceeded.
Call log:
  - waiting for locator("#product-main-section-six .product-button > p") to be visible

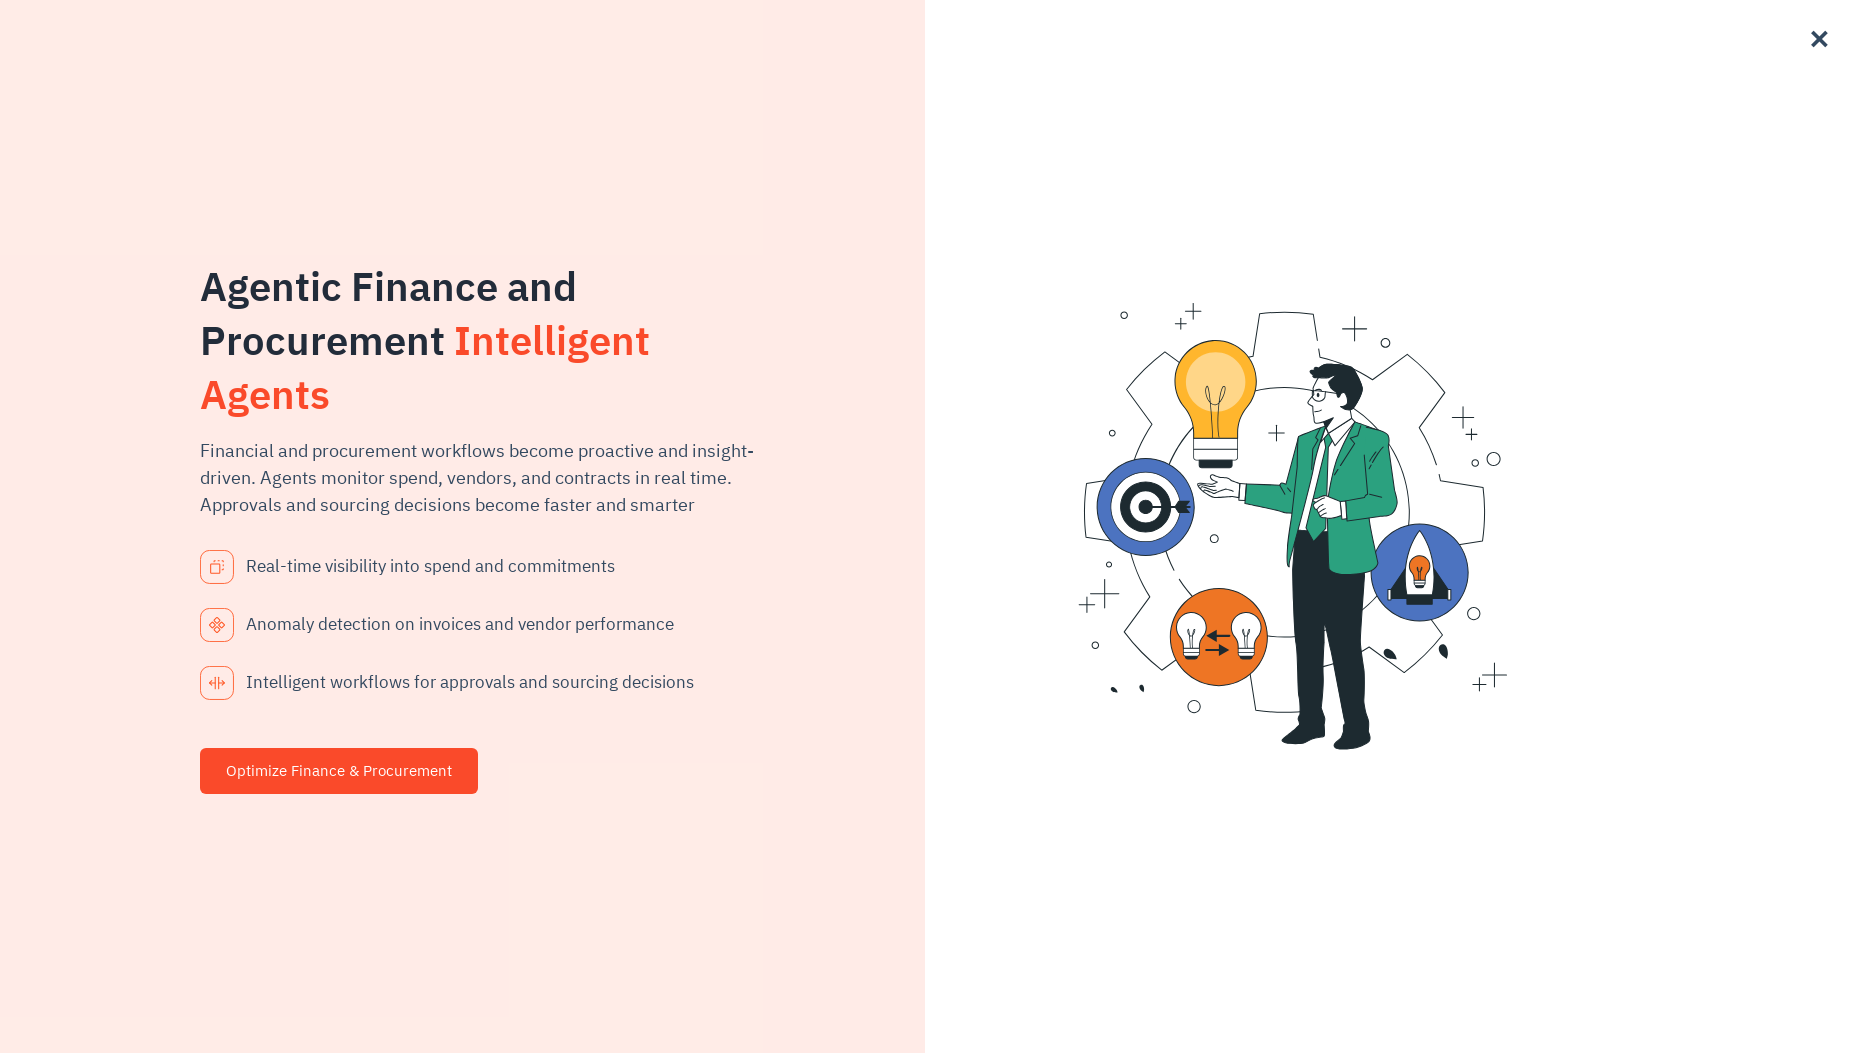

Button test failed for selector: .first-mid-banner-section-wrapper, error: Page.wait_for_selector: Timeout 20000ms exceeded.
Call log:
  - waiting for locator(".first-mid-banner-section-wrapper") to be visible

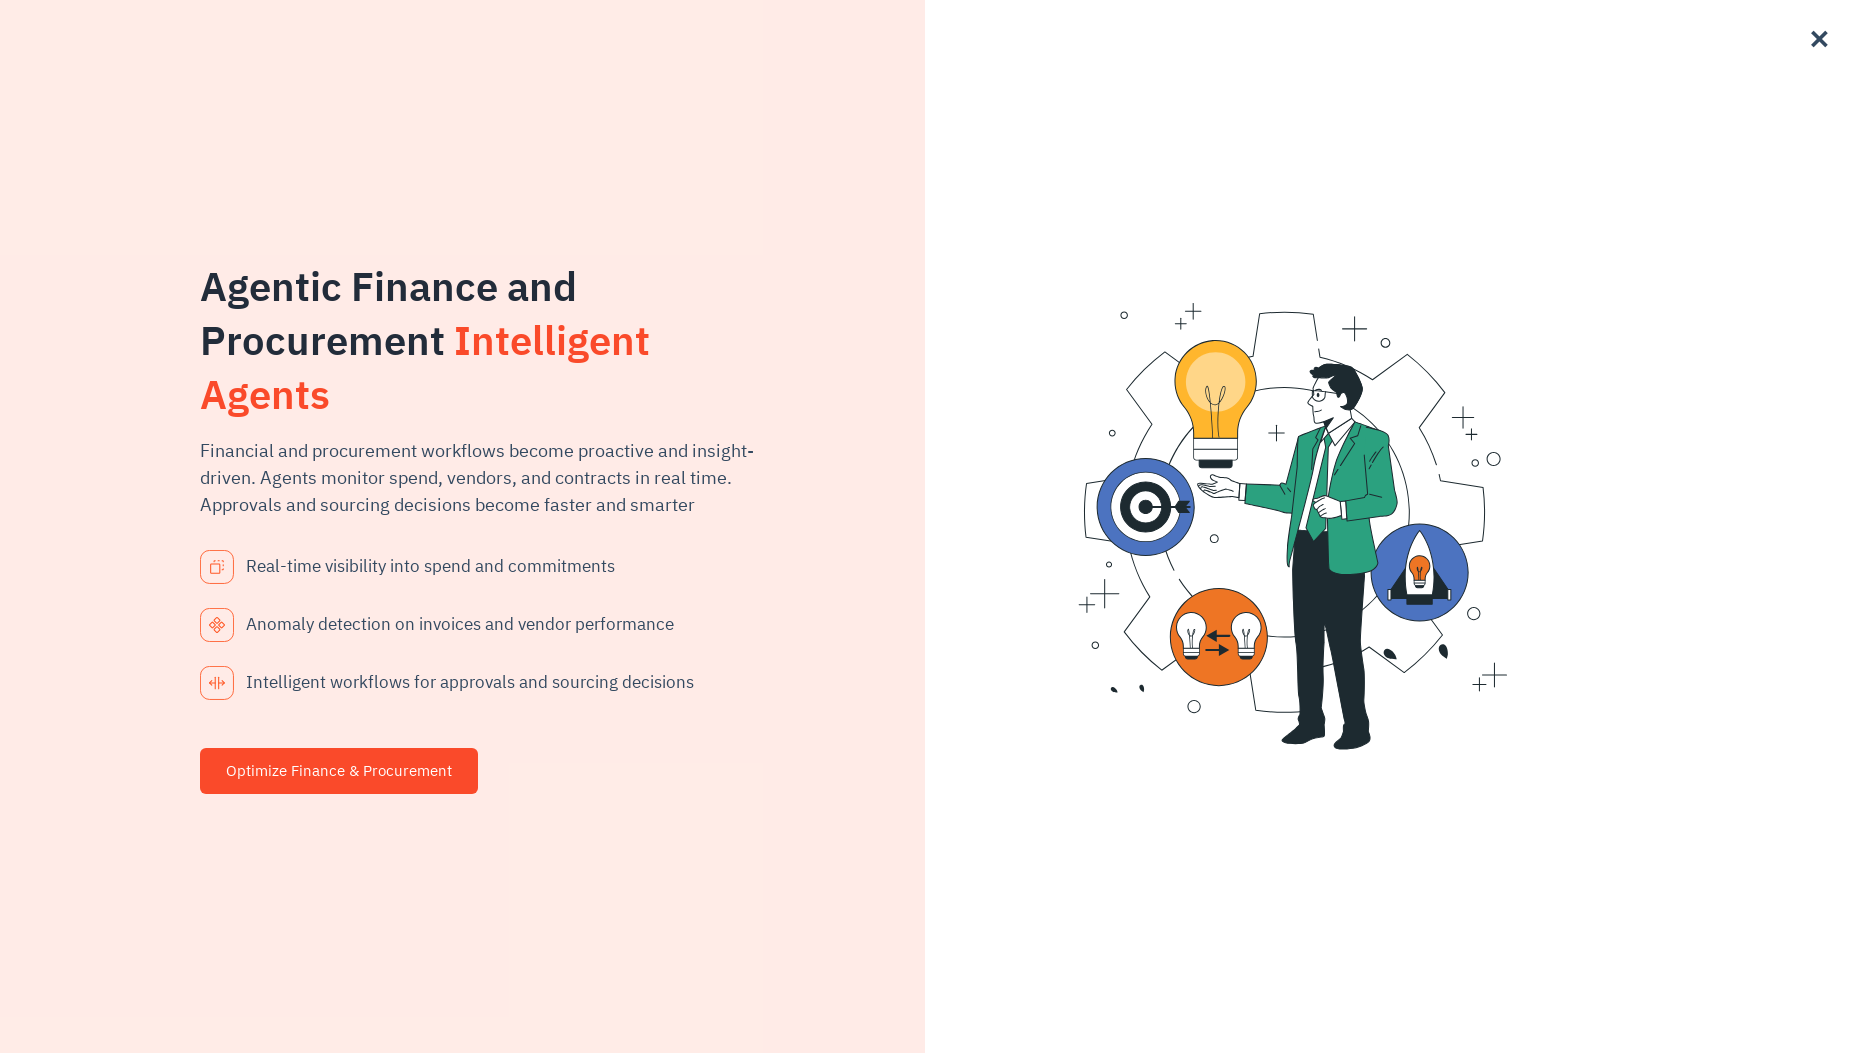

Button test failed for selector: a:nth-child(3) > .product-button, error: Page.wait_for_selector: Timeout 20000ms exceeded.
Call log:
  - waiting for locator("a:nth-child(3) > .product-button") to be visible

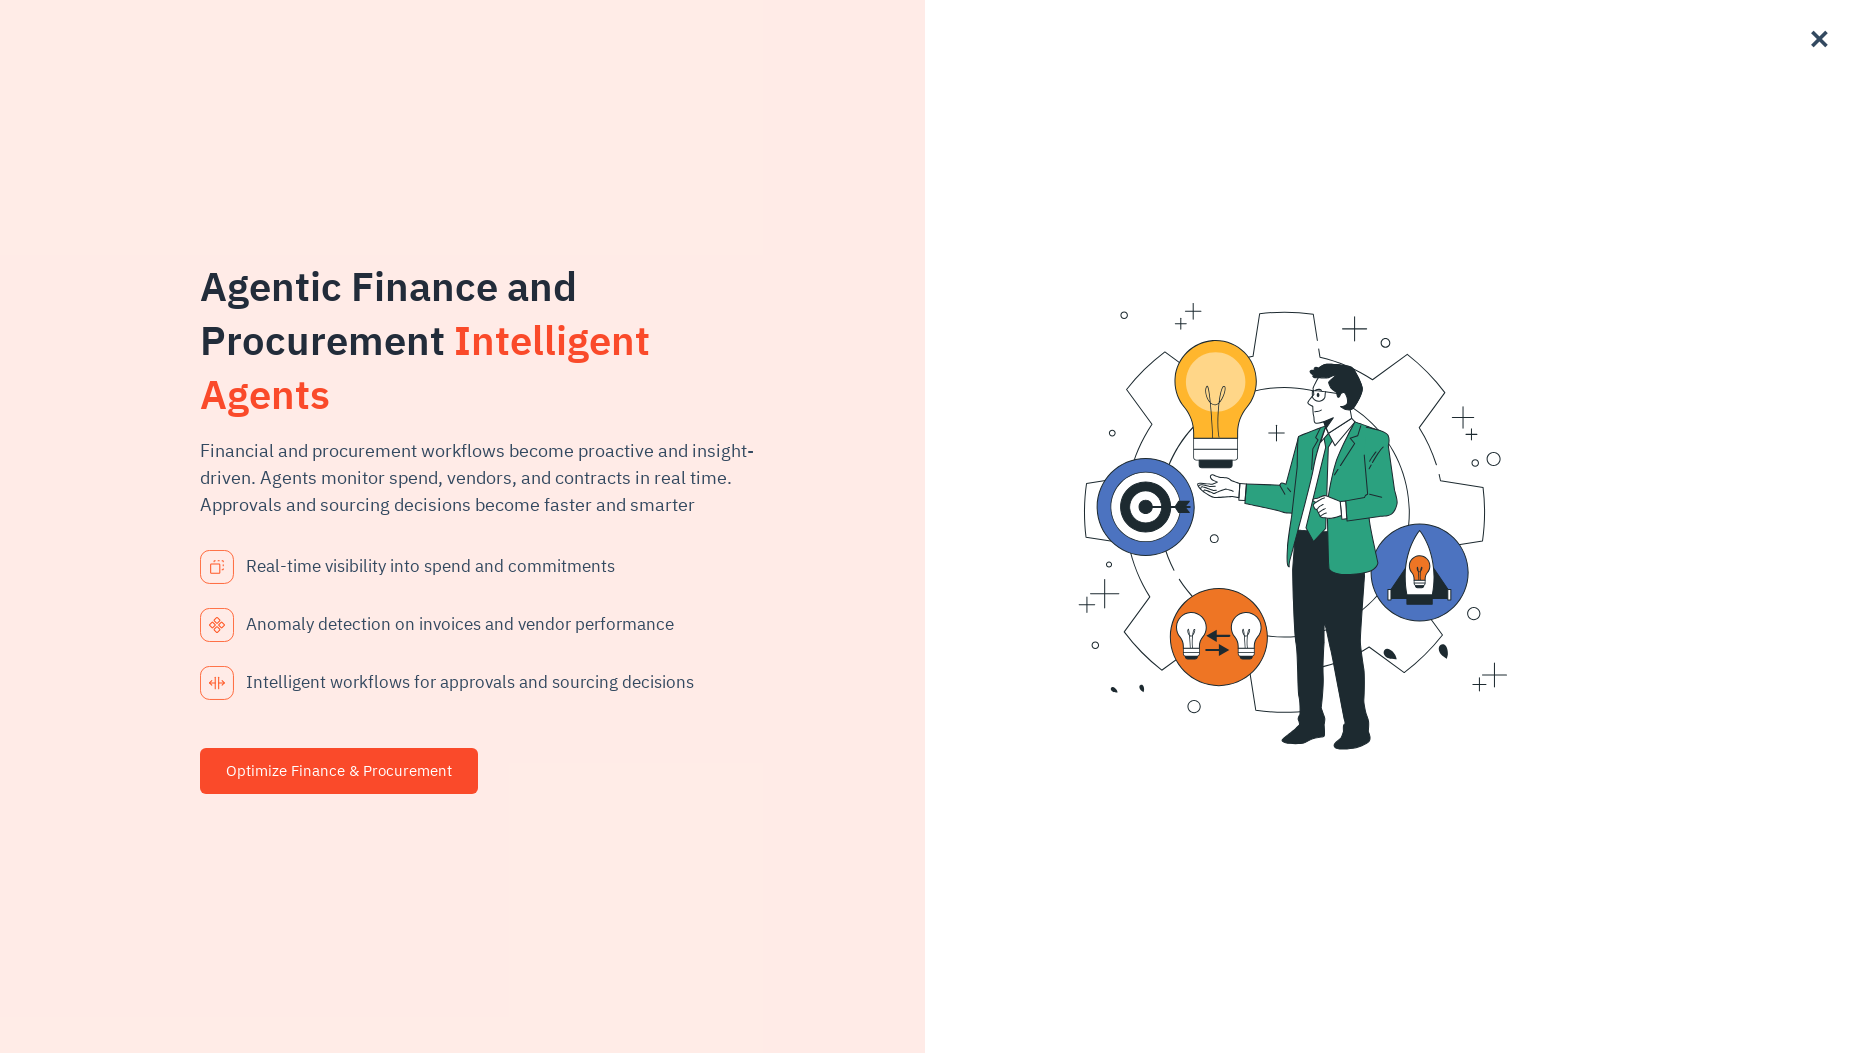

Button test failed for selector: .second-mid-banner-button p, error: Page.wait_for_selector: Timeout 20000ms exceeded.
Call log:
  - waiting for locator(".second-mid-banner-button p") to be visible

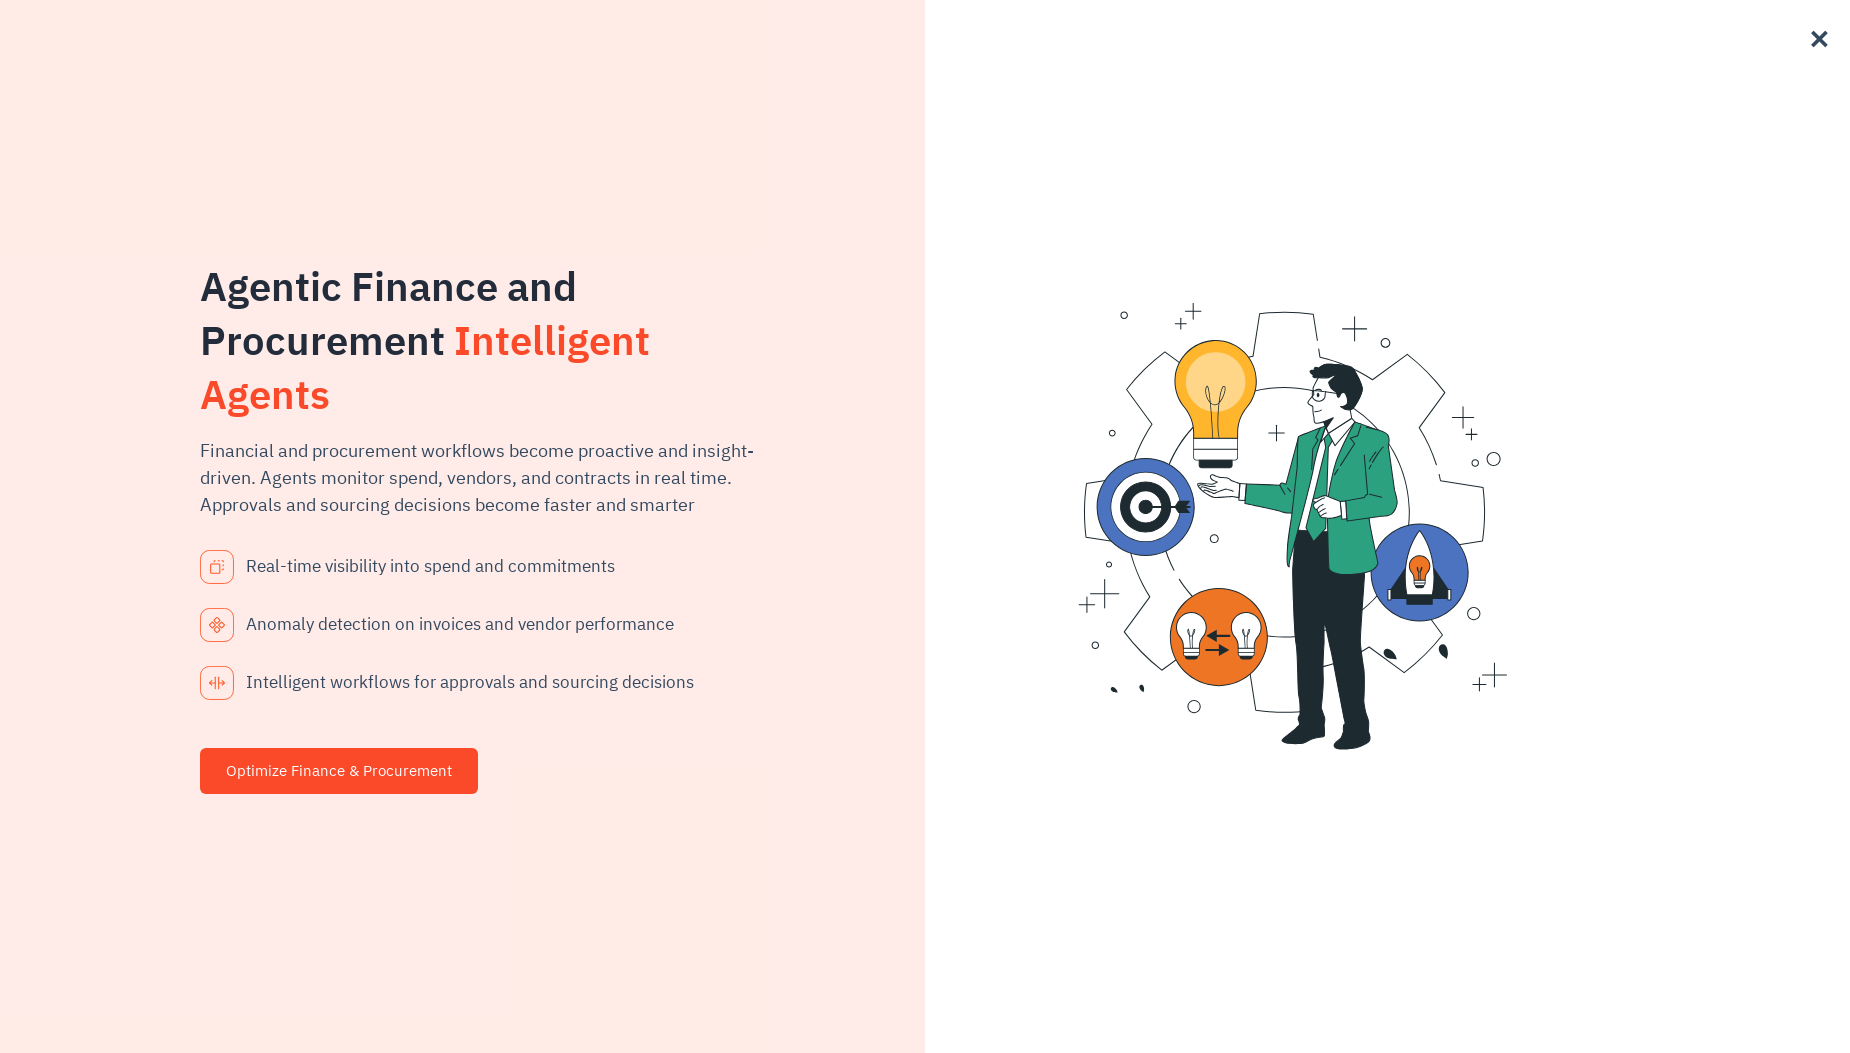

Scrolled to bottom of page
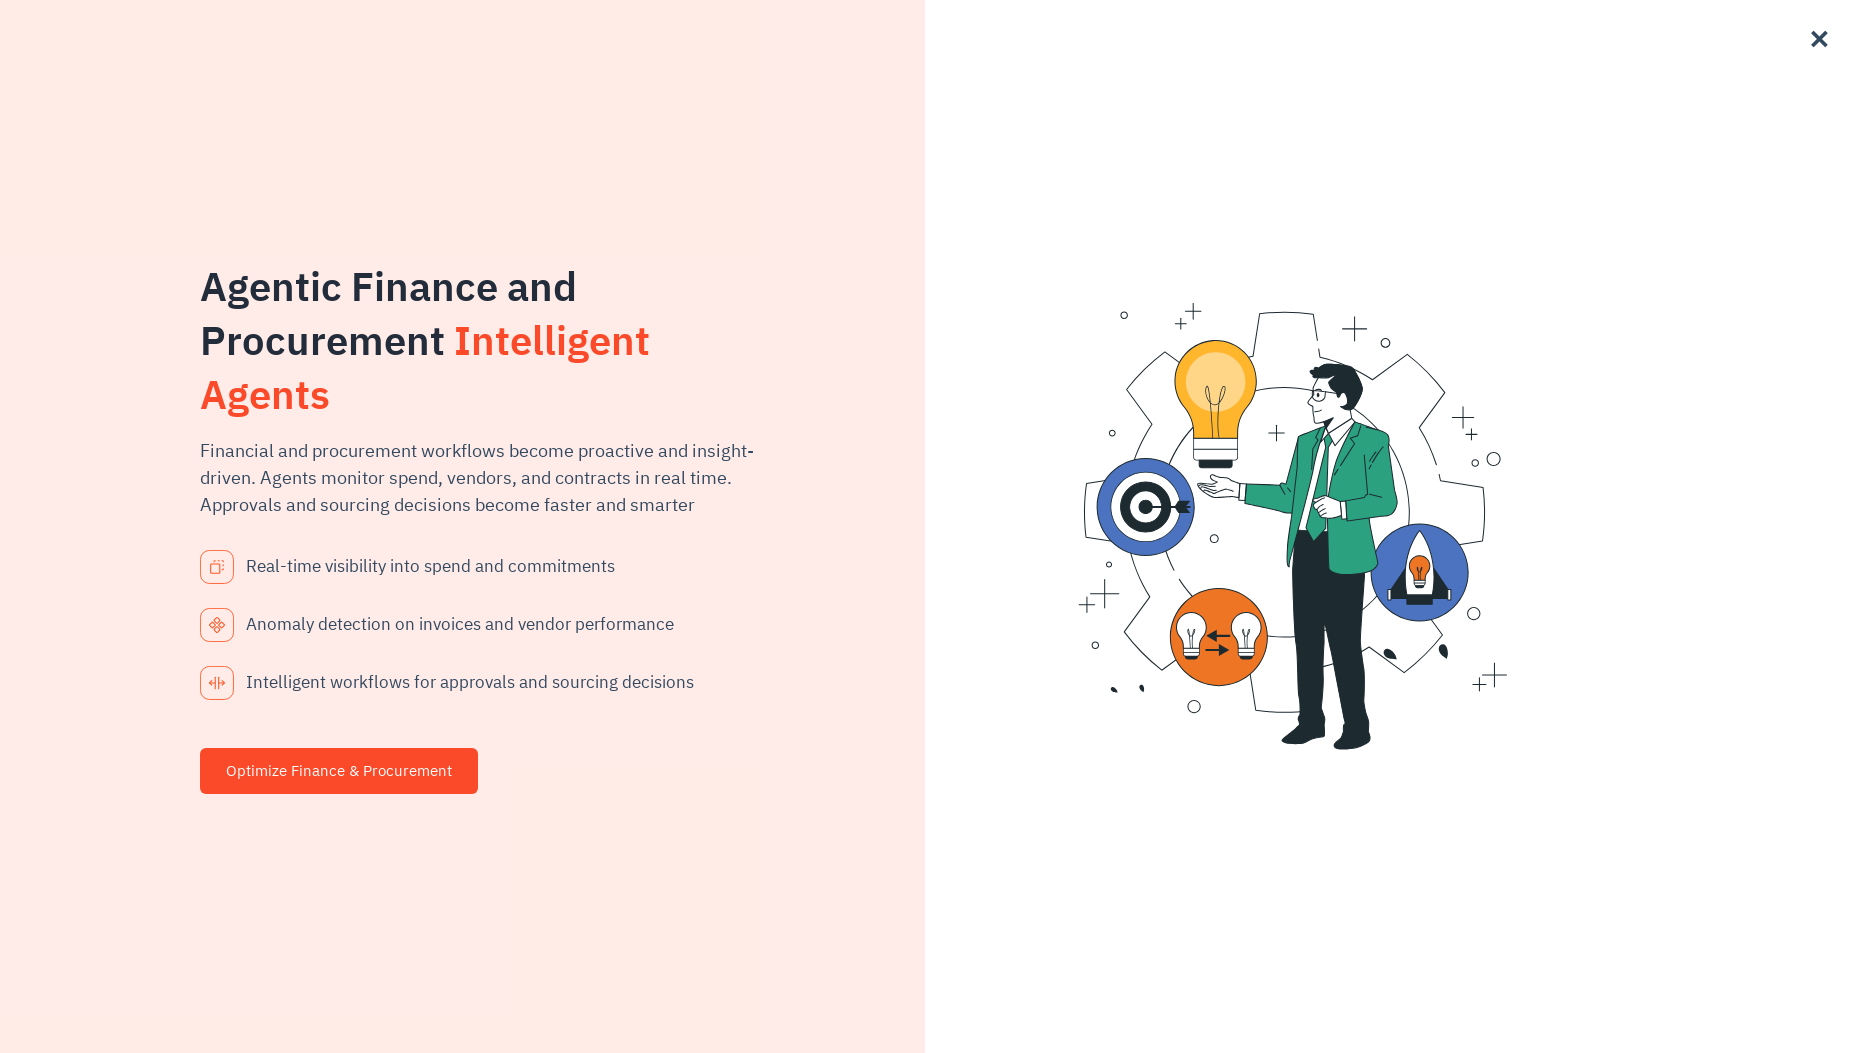

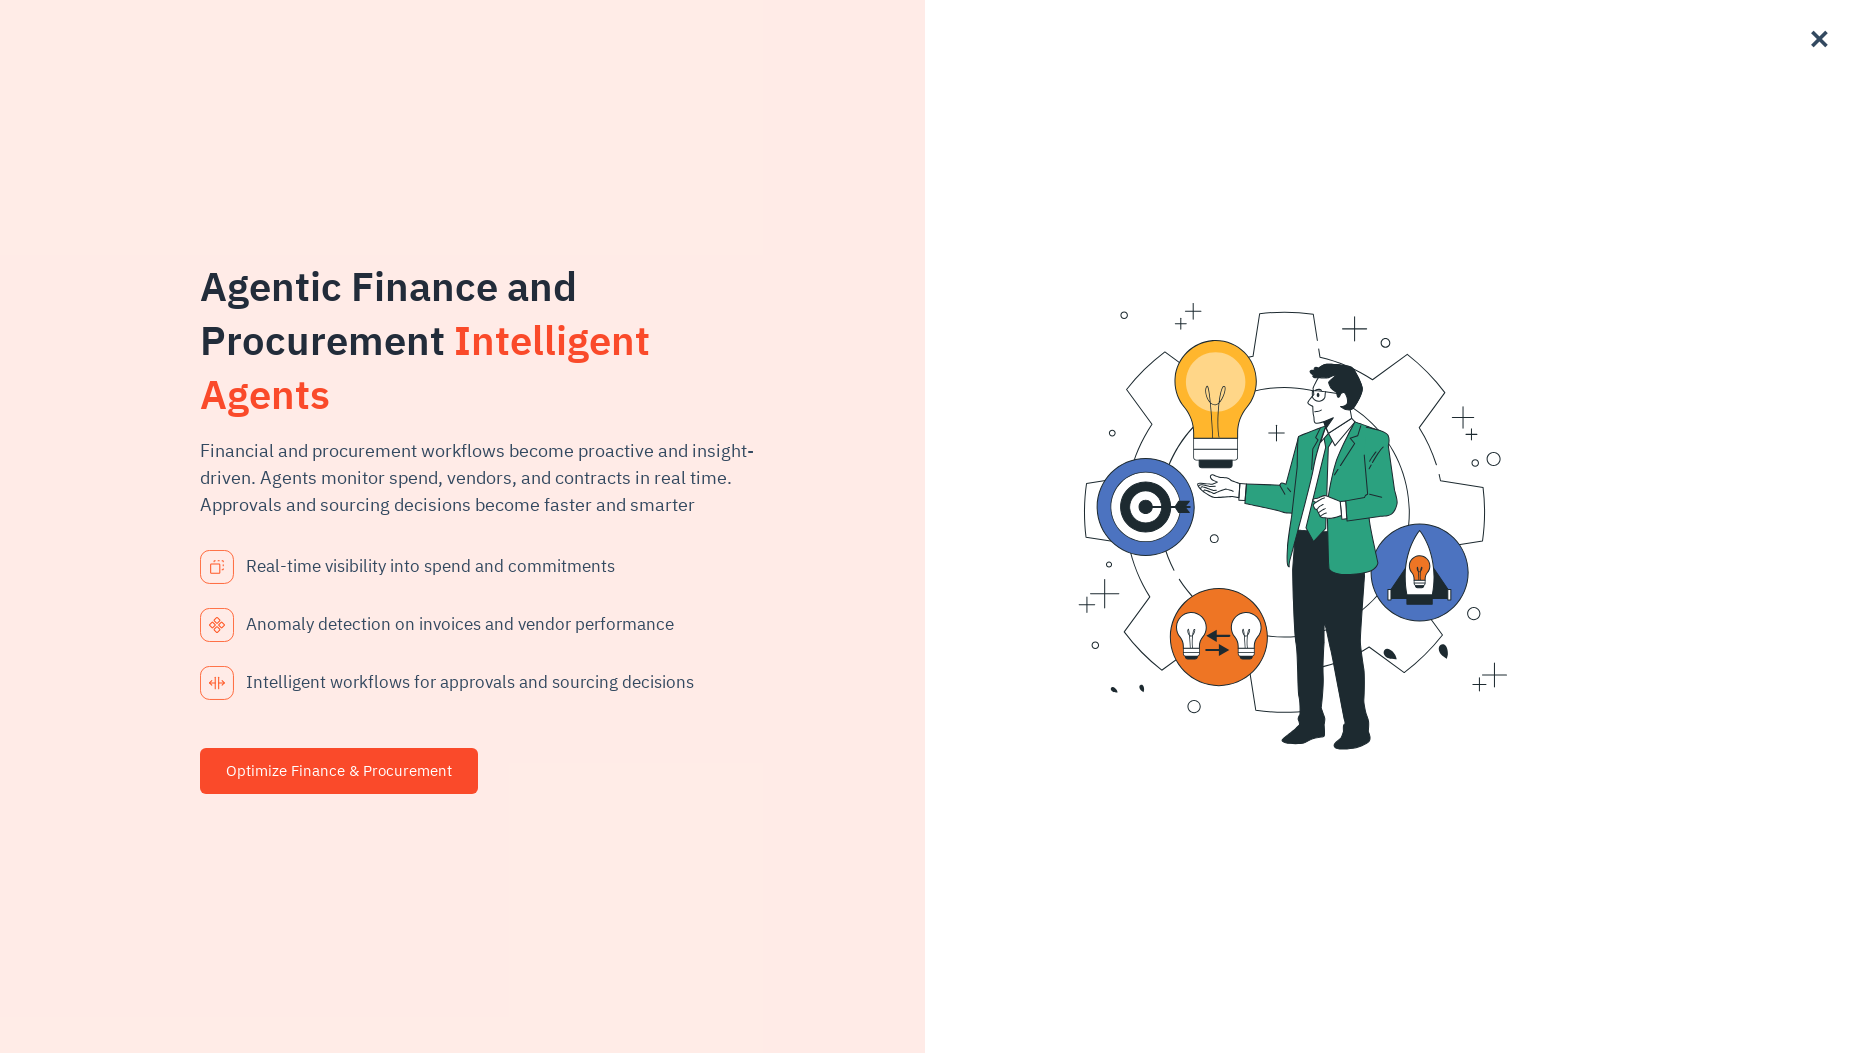